Tests handling of JavaScript alert dialogs by clicking a button that triggers an alert and accepting it

Starting URL: https://the-internet.herokuapp.com/javascript_alerts

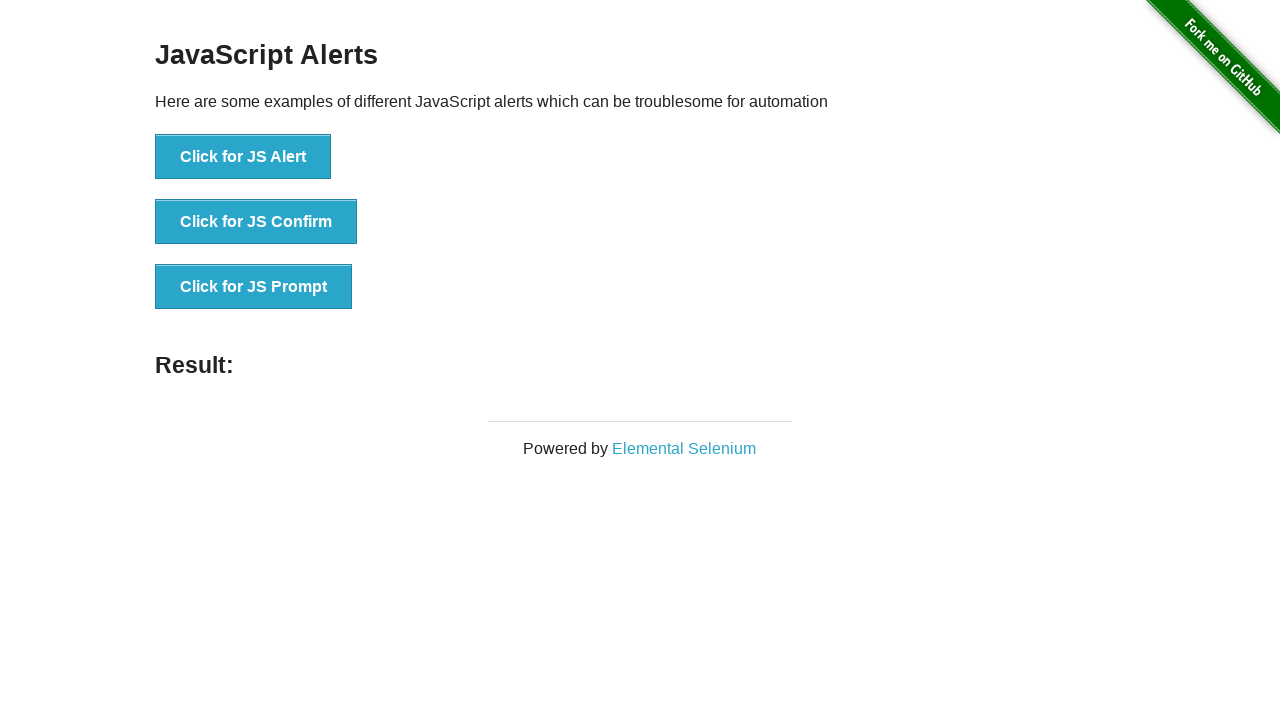

Accepted the JavaScript alert dialog
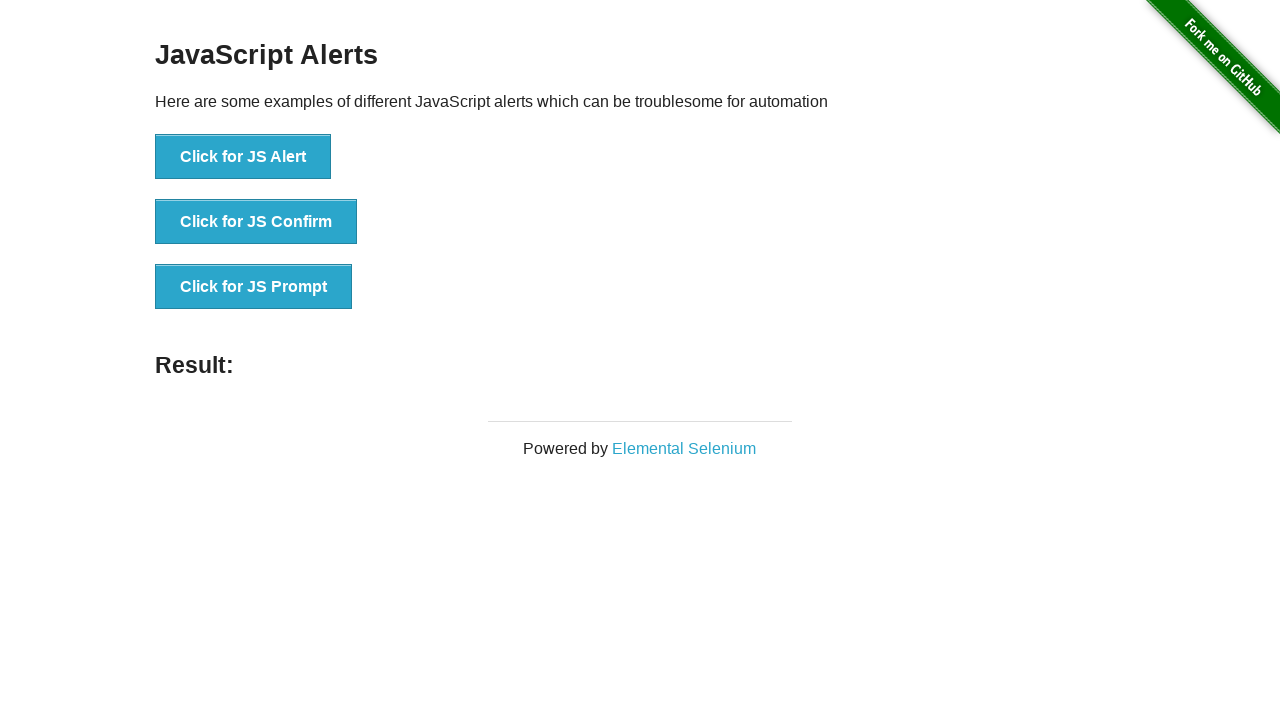

Clicked button to trigger JavaScript alert at (243, 157) on xpath=//button[text()='Click for JS Alert']
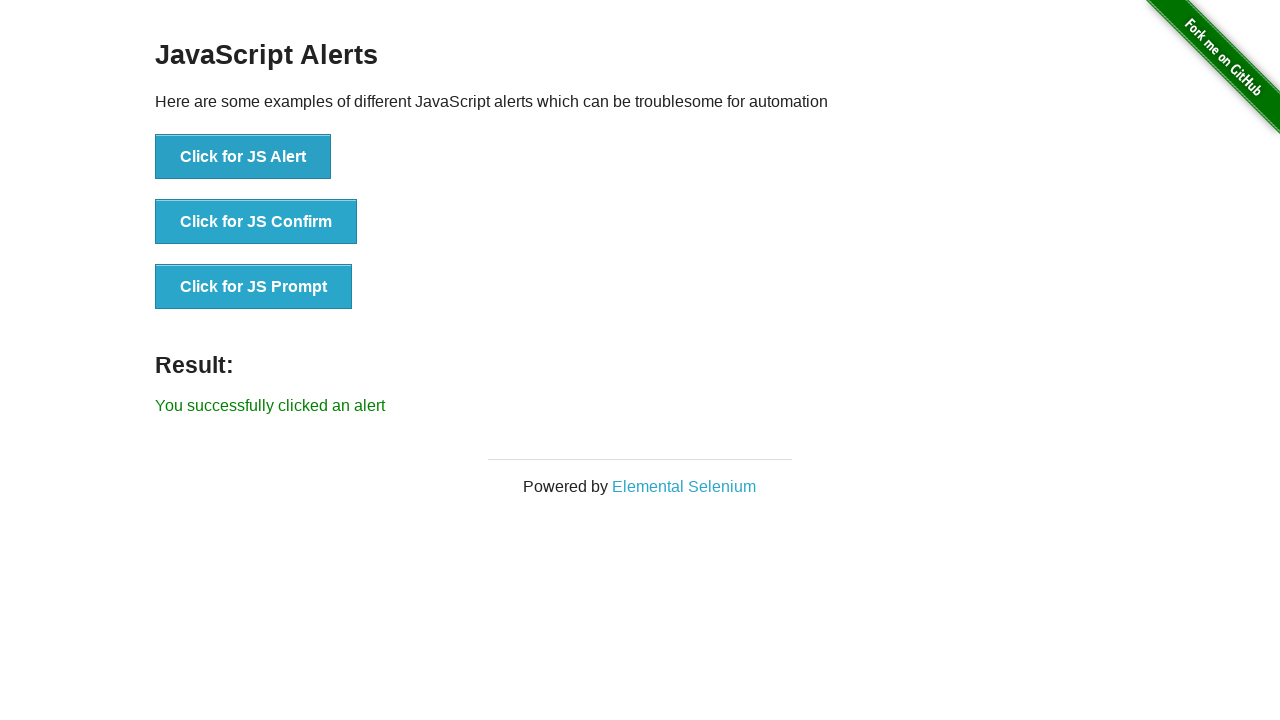

Alert result message appeared on page
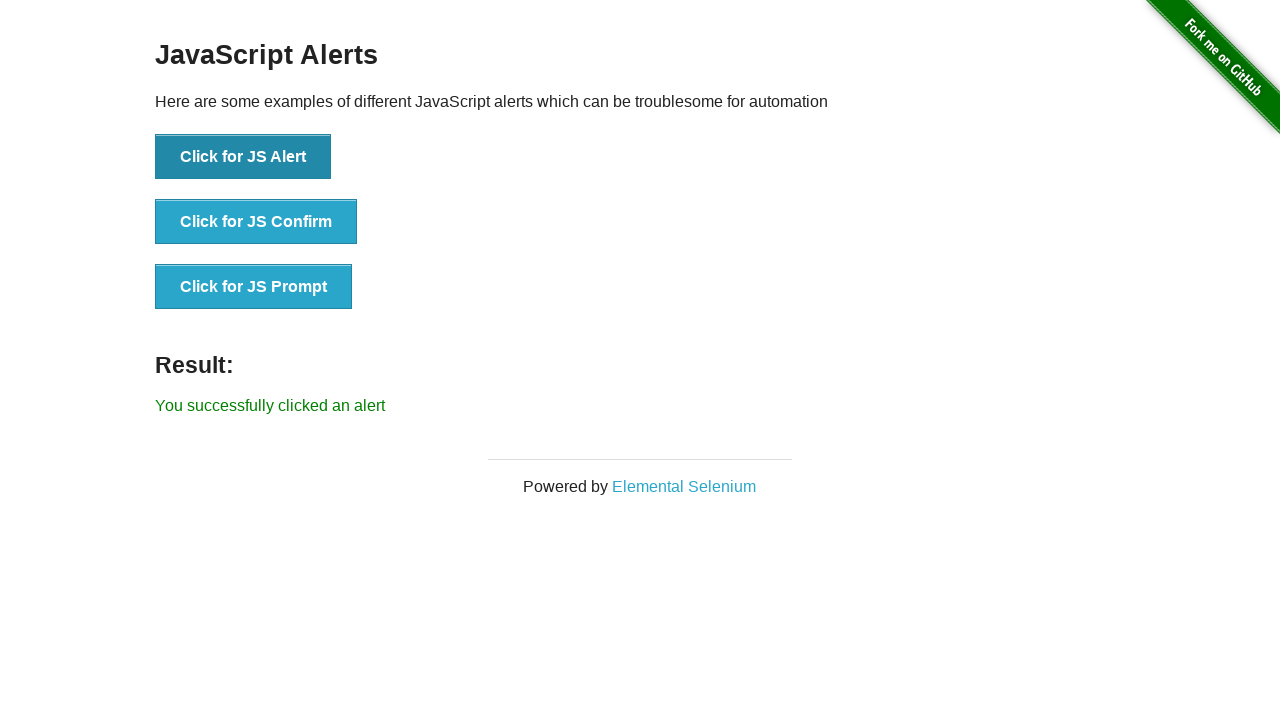

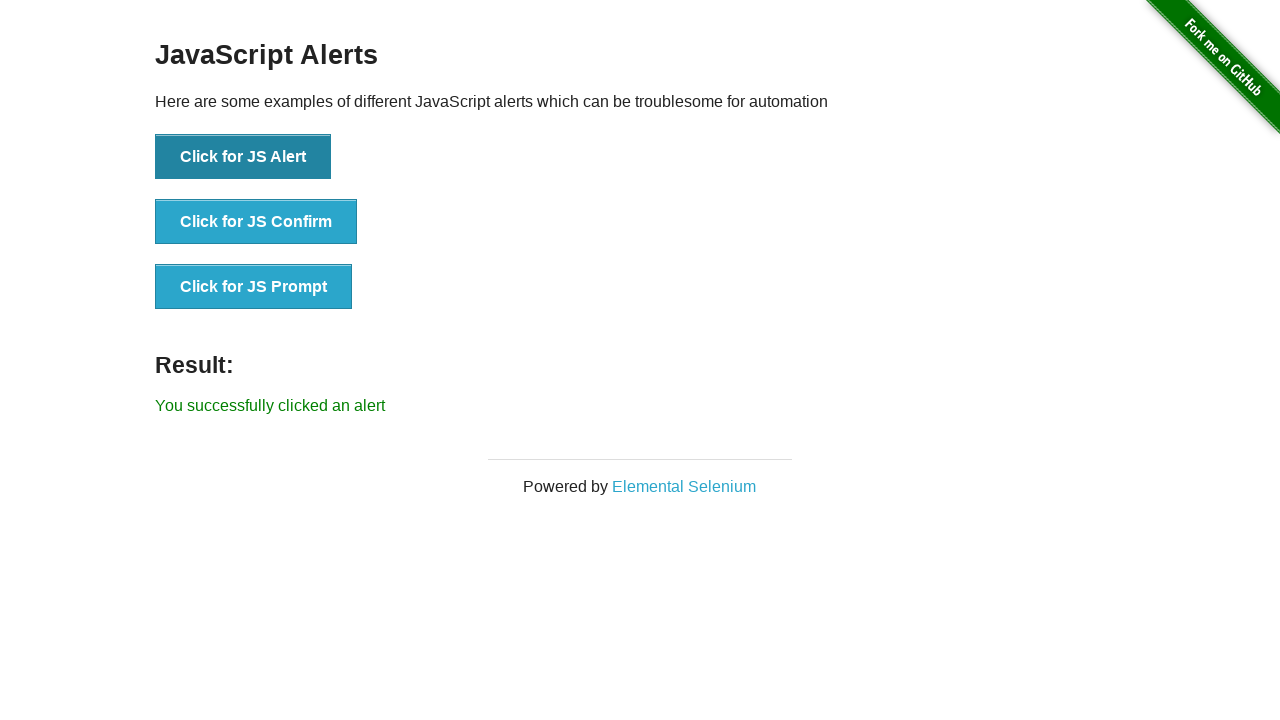